Navigates to Ajio e-commerce website and waits for the page to load

Starting URL: https://www.ajio.com/

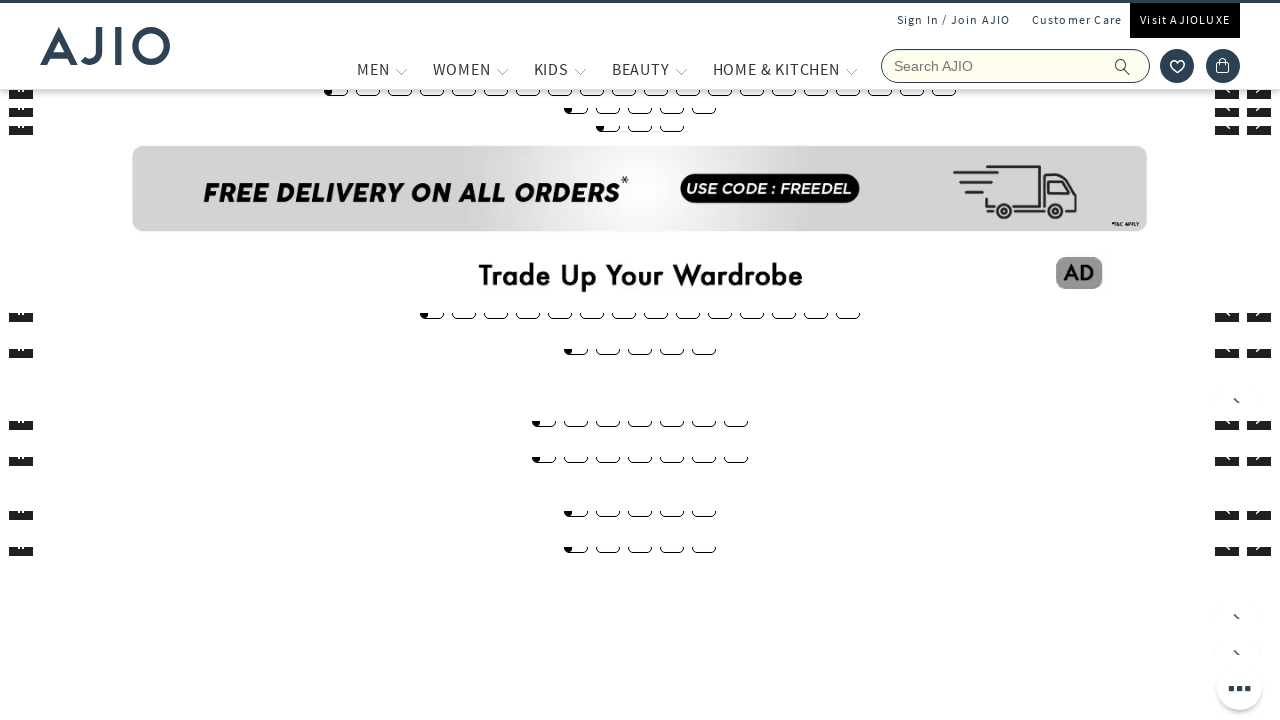

Waited for page DOM content to load on Ajio e-commerce website
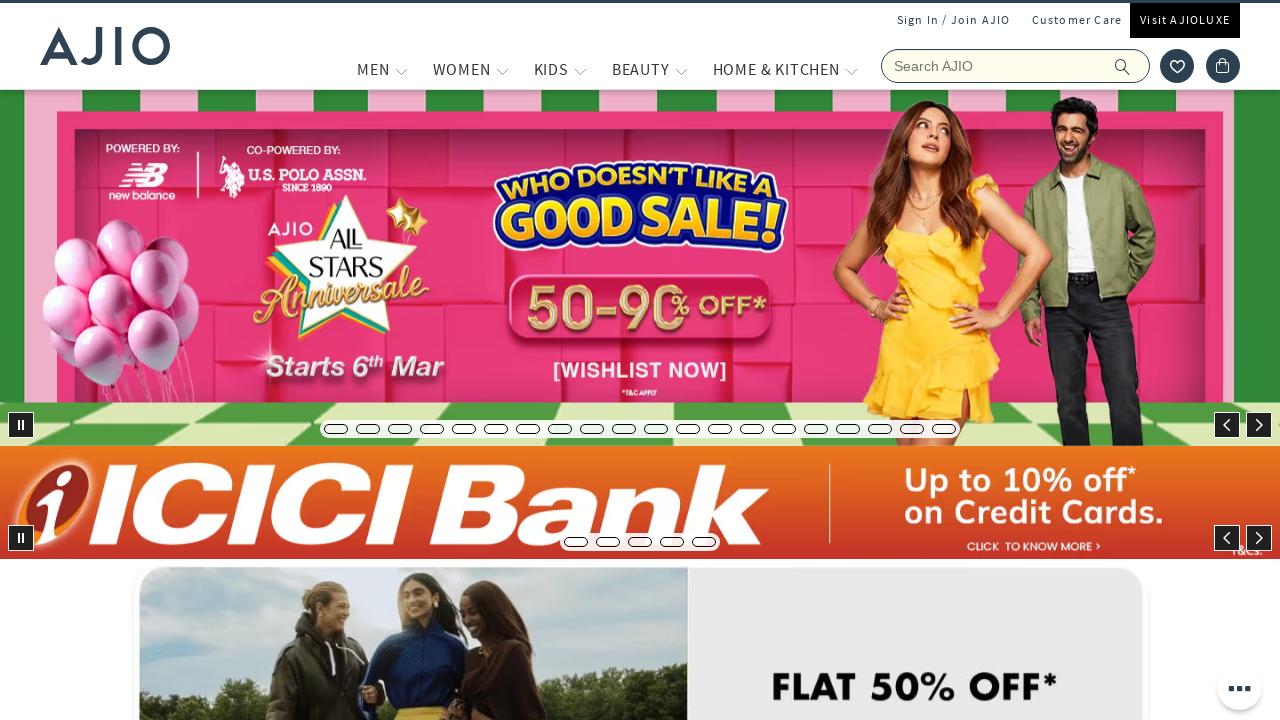

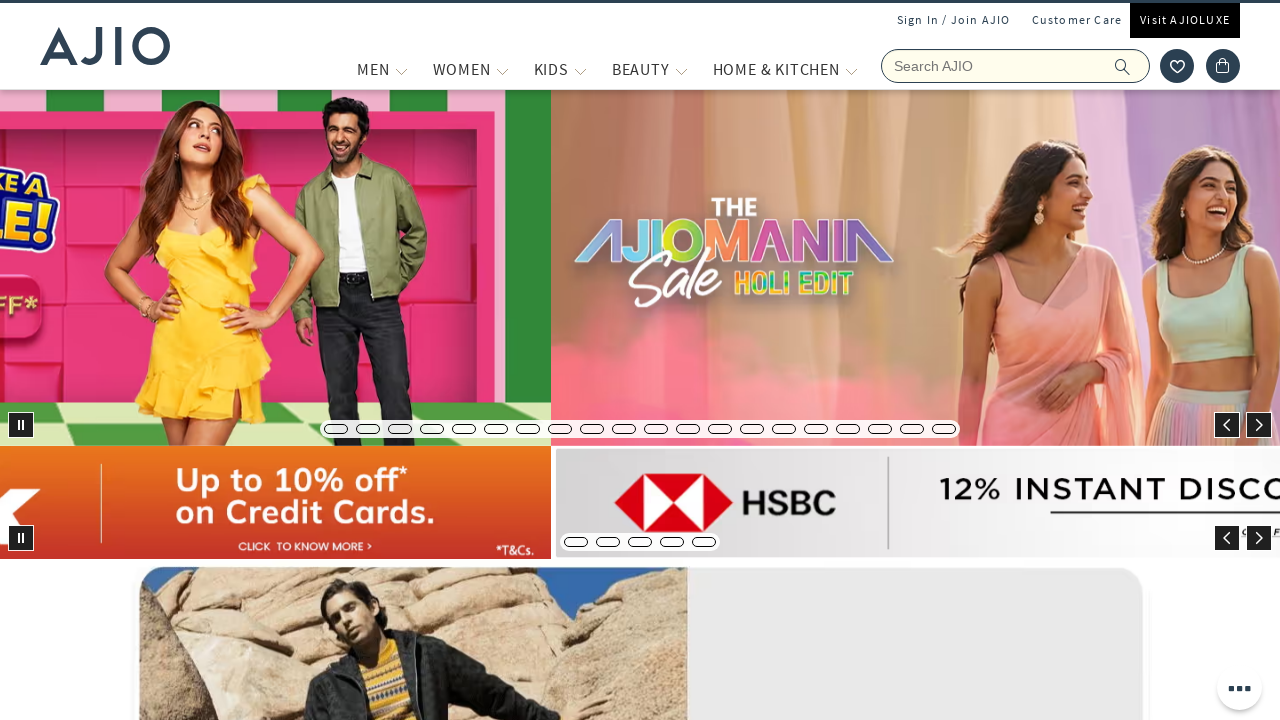